Tests that a button becomes visible after 5 seconds and can be clicked on the dynamic properties demo page

Starting URL: https://demoqa.com/dynamic-properties

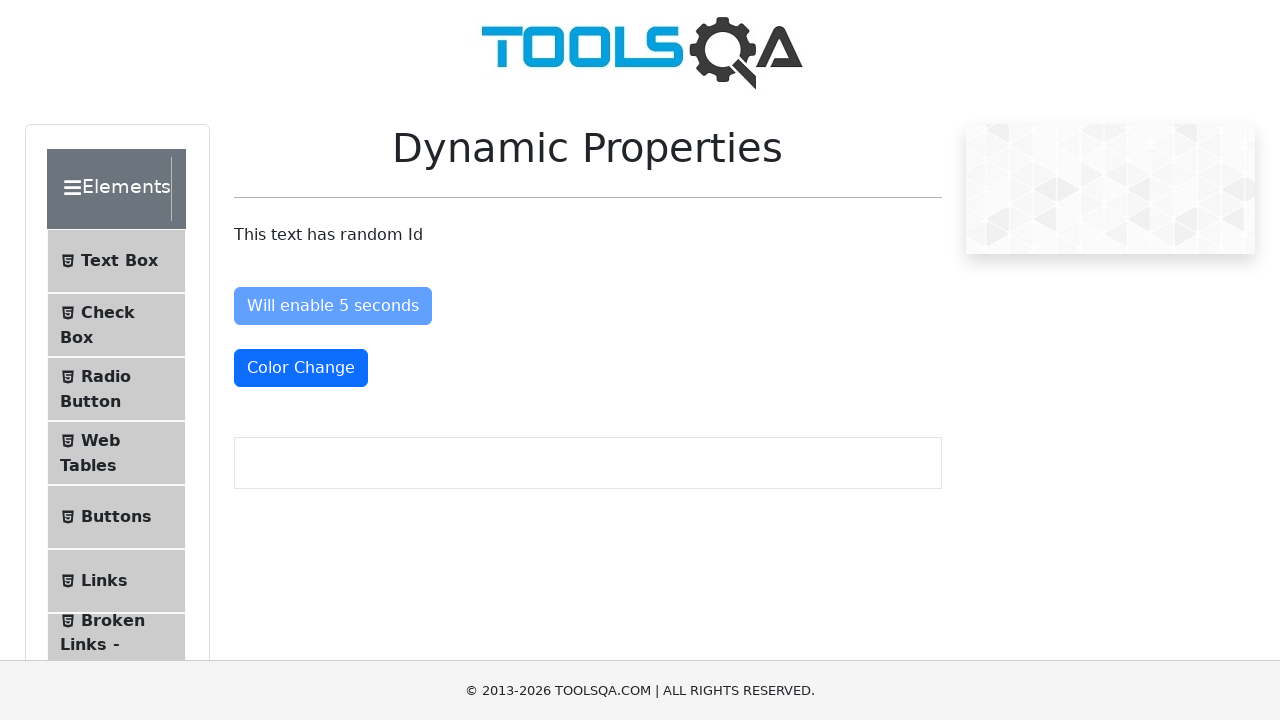

Located button element 'Visible After 5 Seconds'
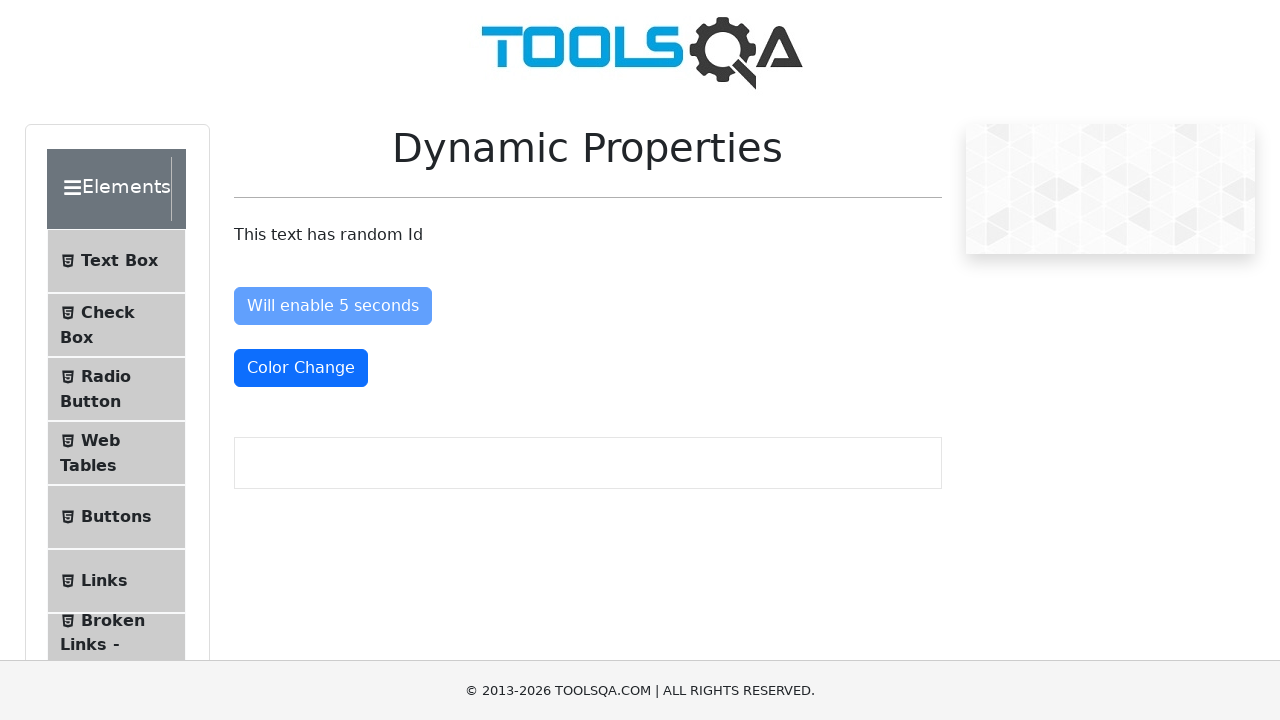

Button became visible after 5 seconds
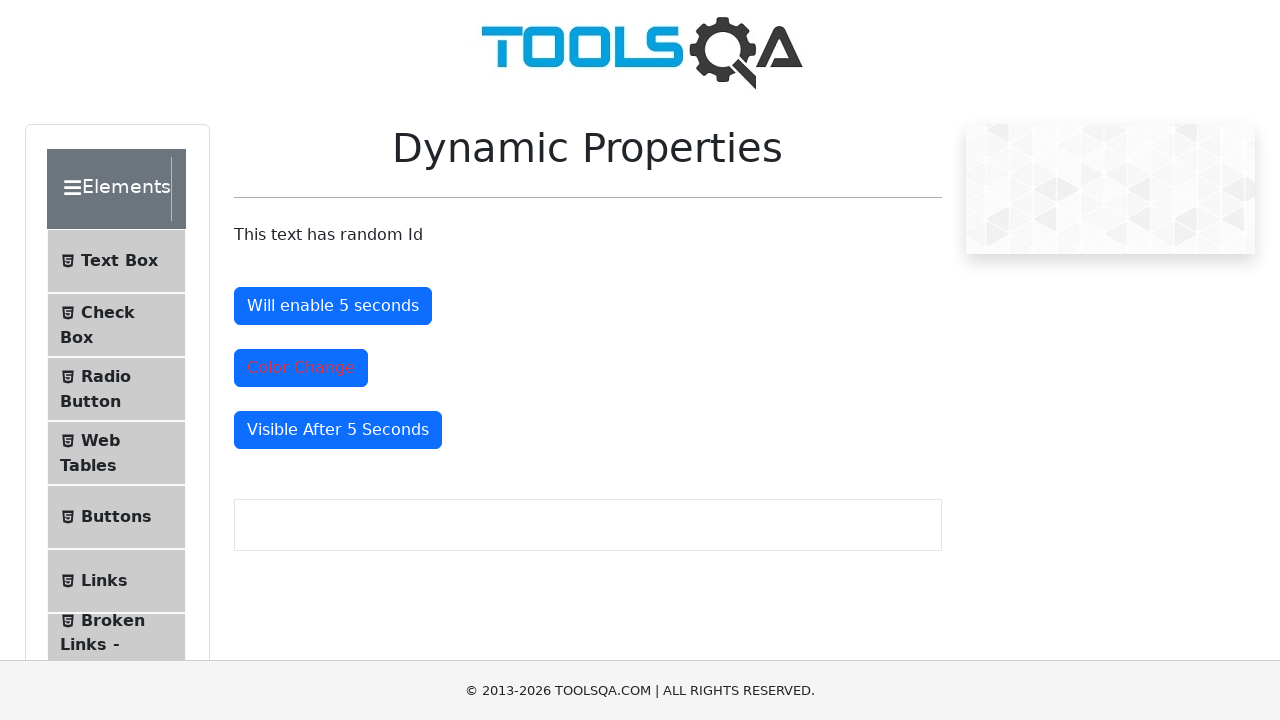

Clicked the 'Visible After 5 Seconds' button at (338, 430) on internal:role=button[name="Visible After 5 Seconds"i]
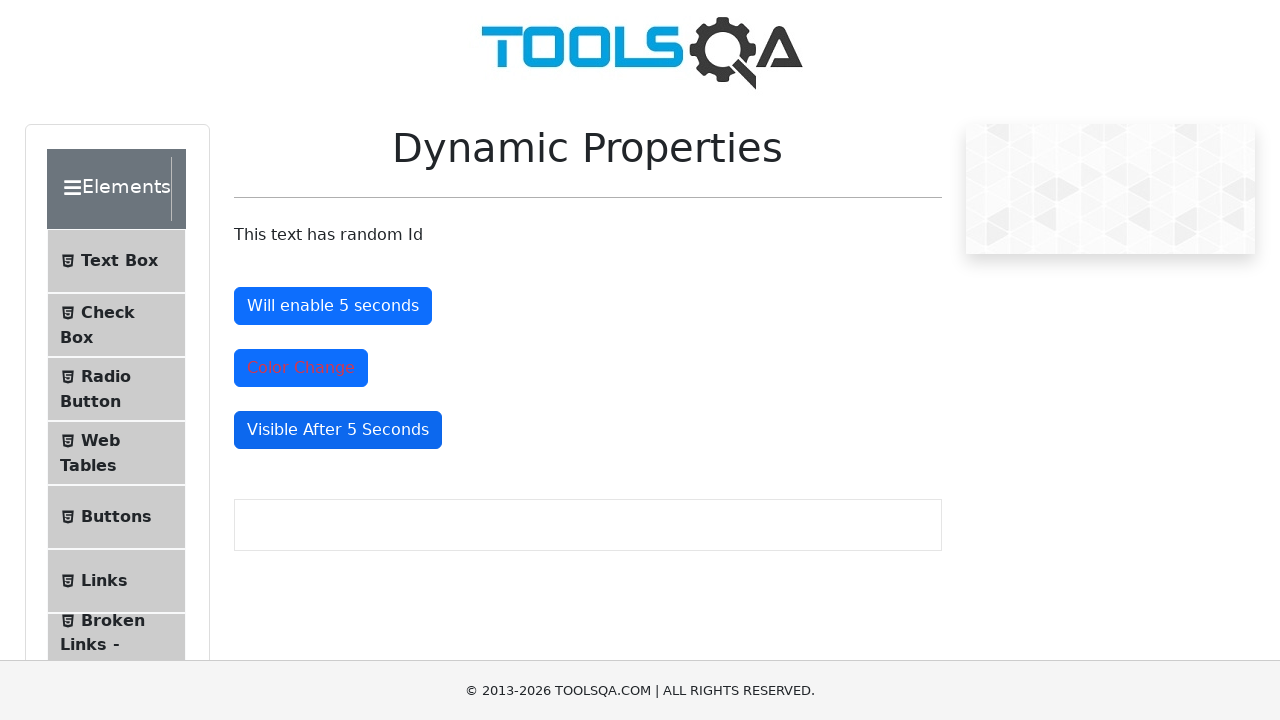

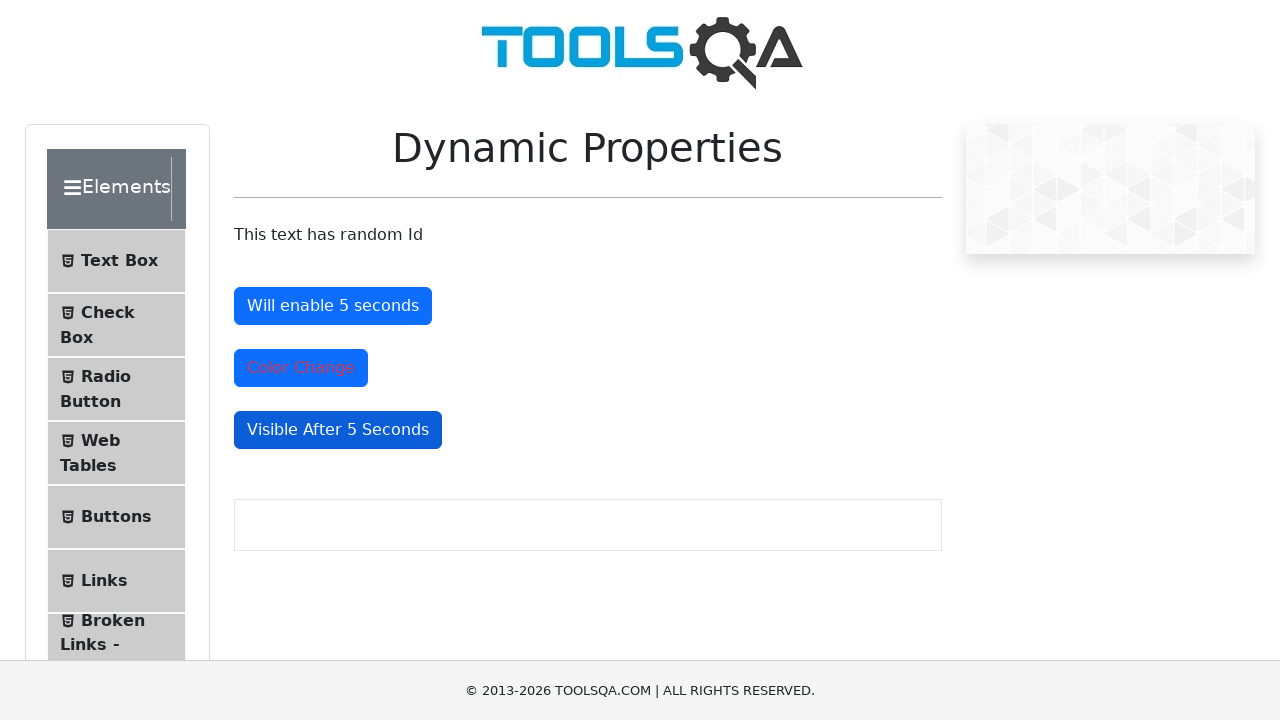